Tests hover functionality on the third user profile image, verifies the user information appears on hover, and clicks through to the user's profile page.

Starting URL: https://the-internet.herokuapp.com/hovers

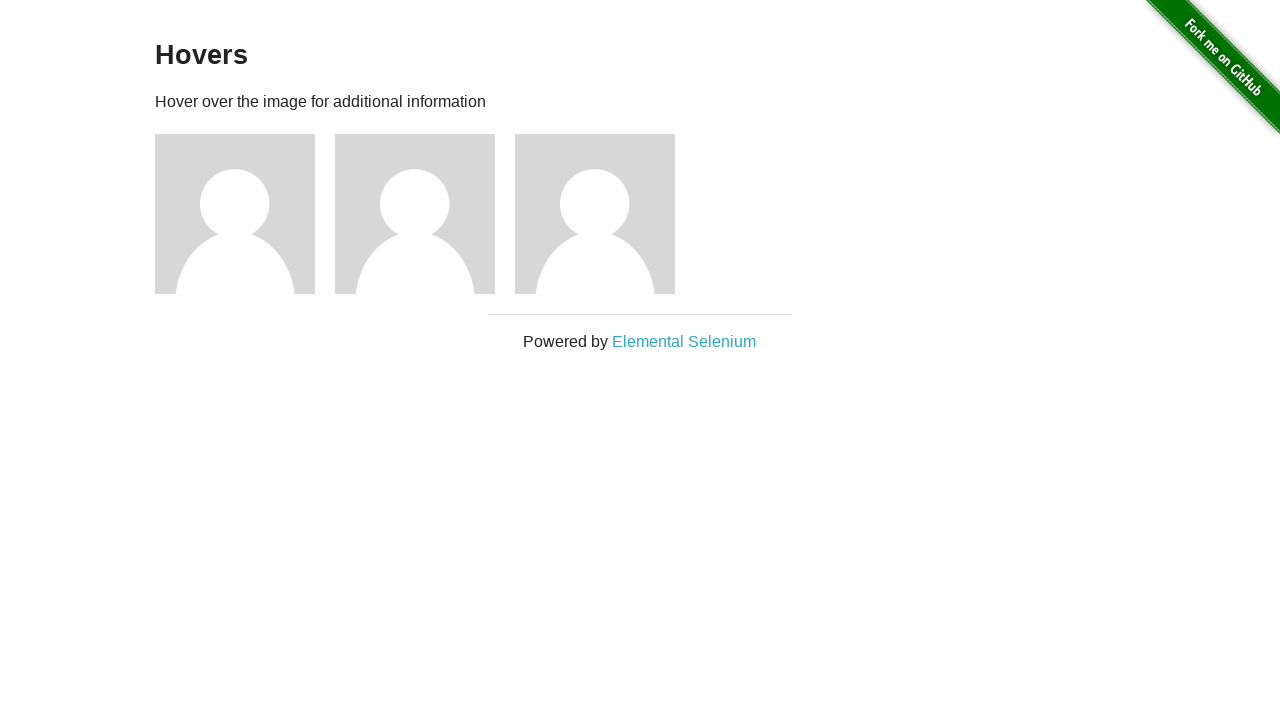

Hovered over the third user profile image at (605, 214) on xpath=//*[@id='content']//div[@class='figure'][3]
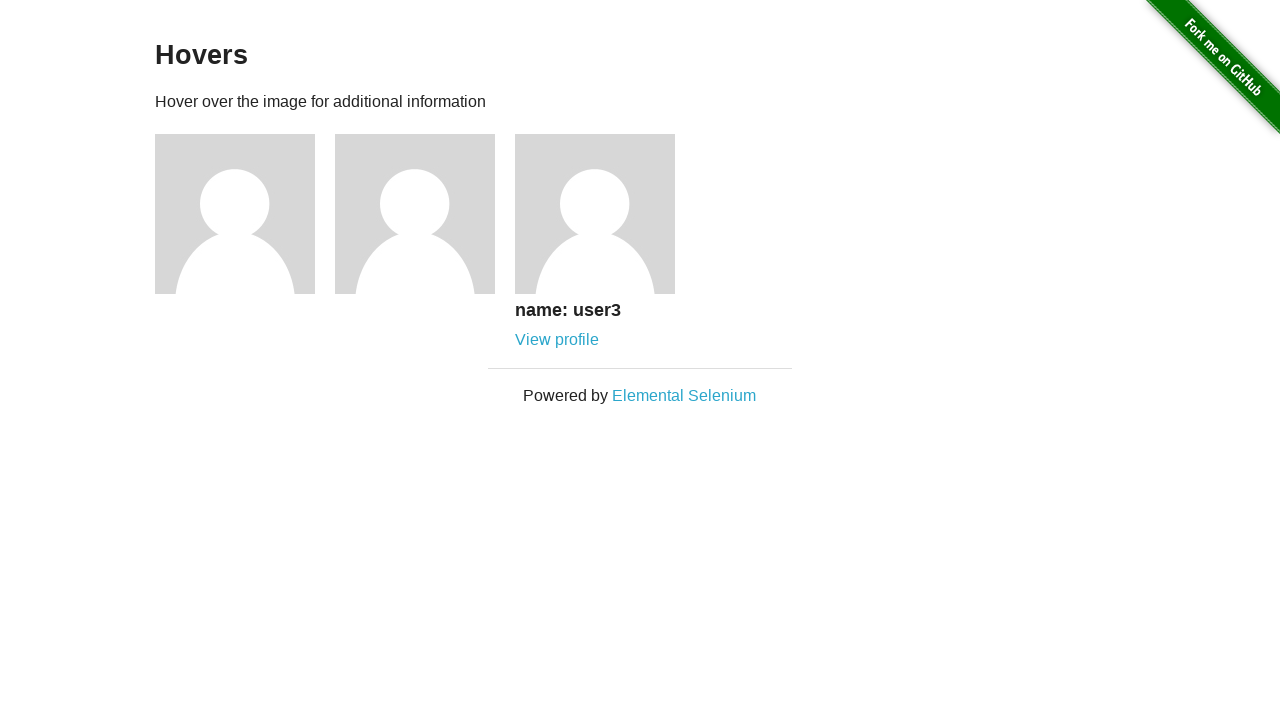

User information for user3 appeared on hover
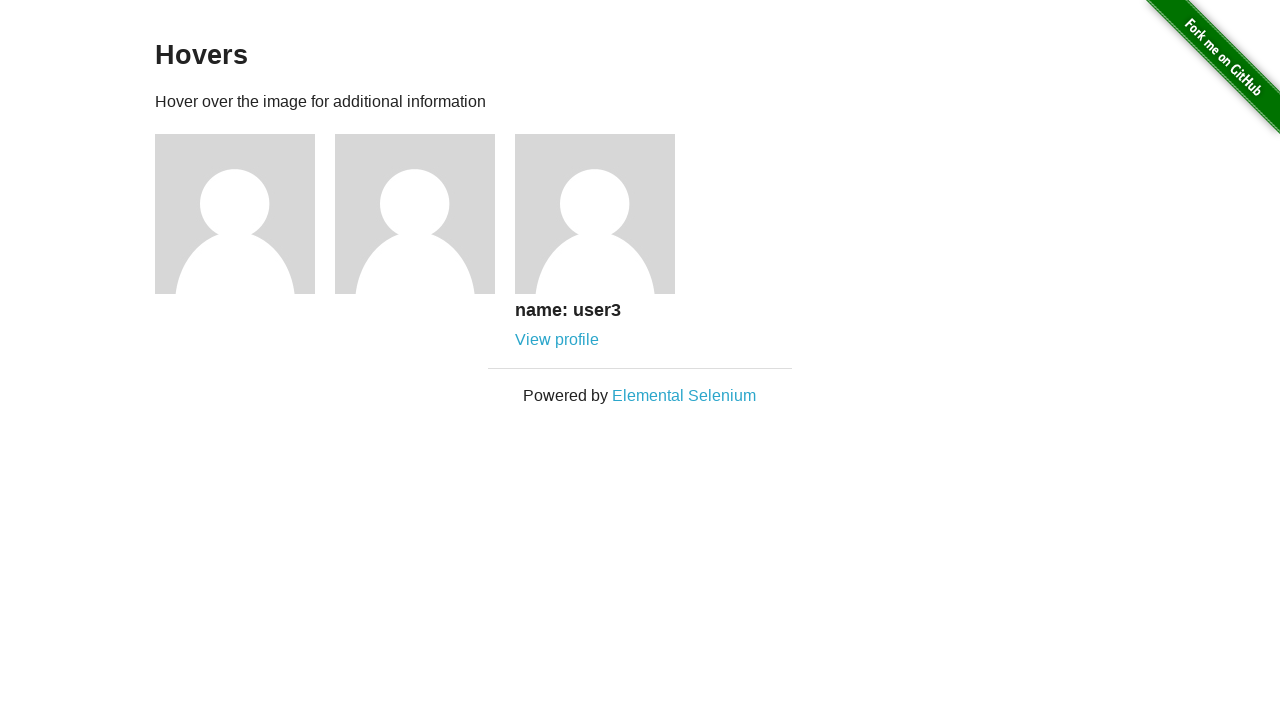

Clicked on user 3 profile link at (557, 340) on xpath=//*[@href='/users/3']
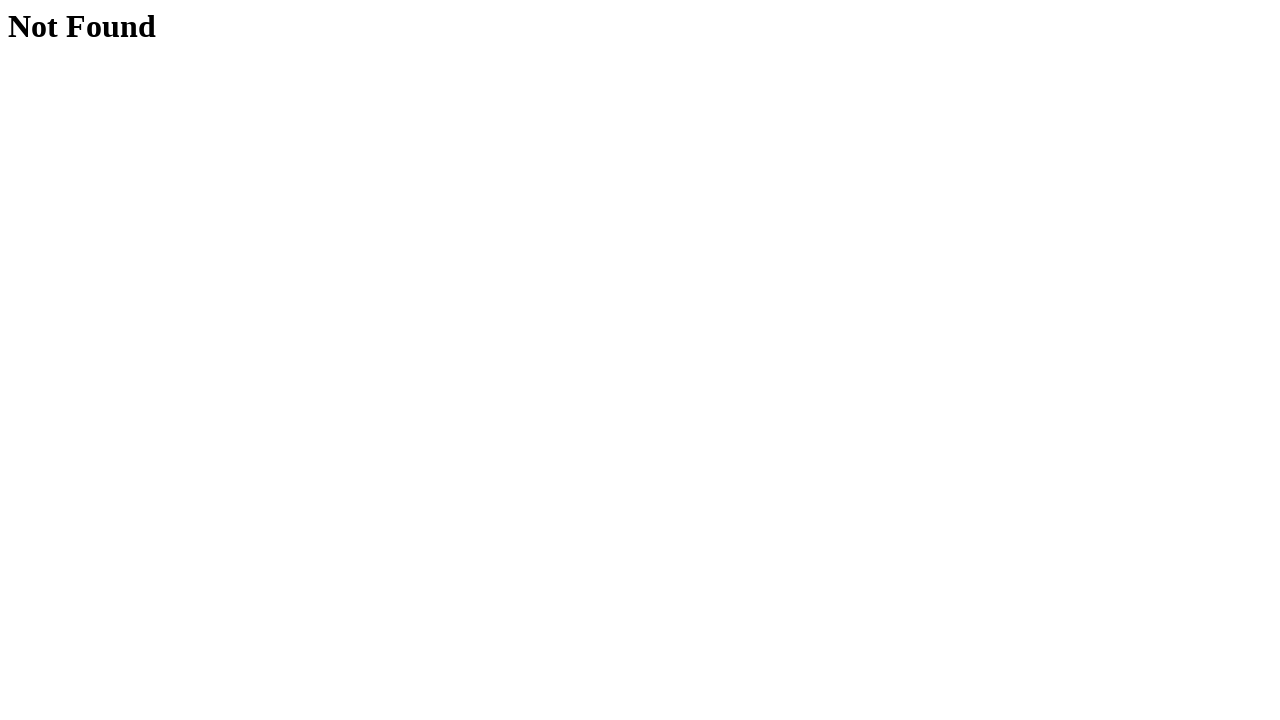

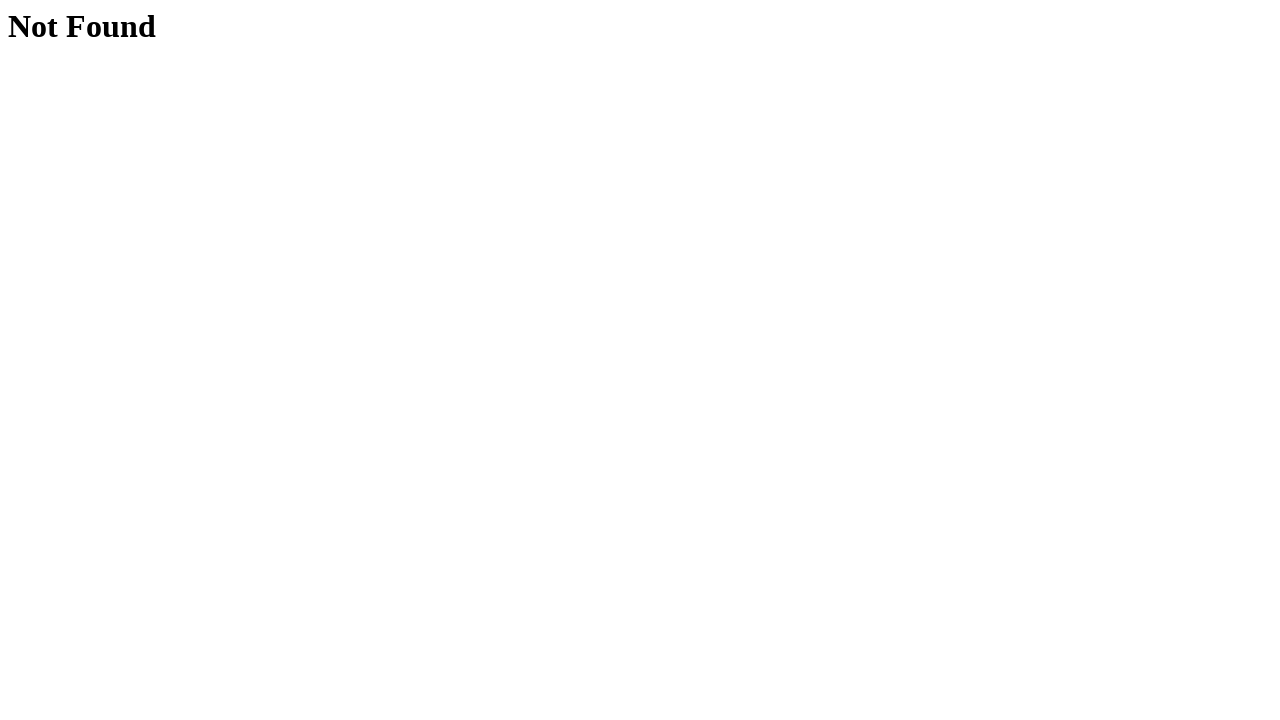